Navigates to the Rahul Shetty Academy automation practice page and verifies that a product table with rows is present on the page.

Starting URL: https://rahulshettyacademy.com/AutomationPractice/

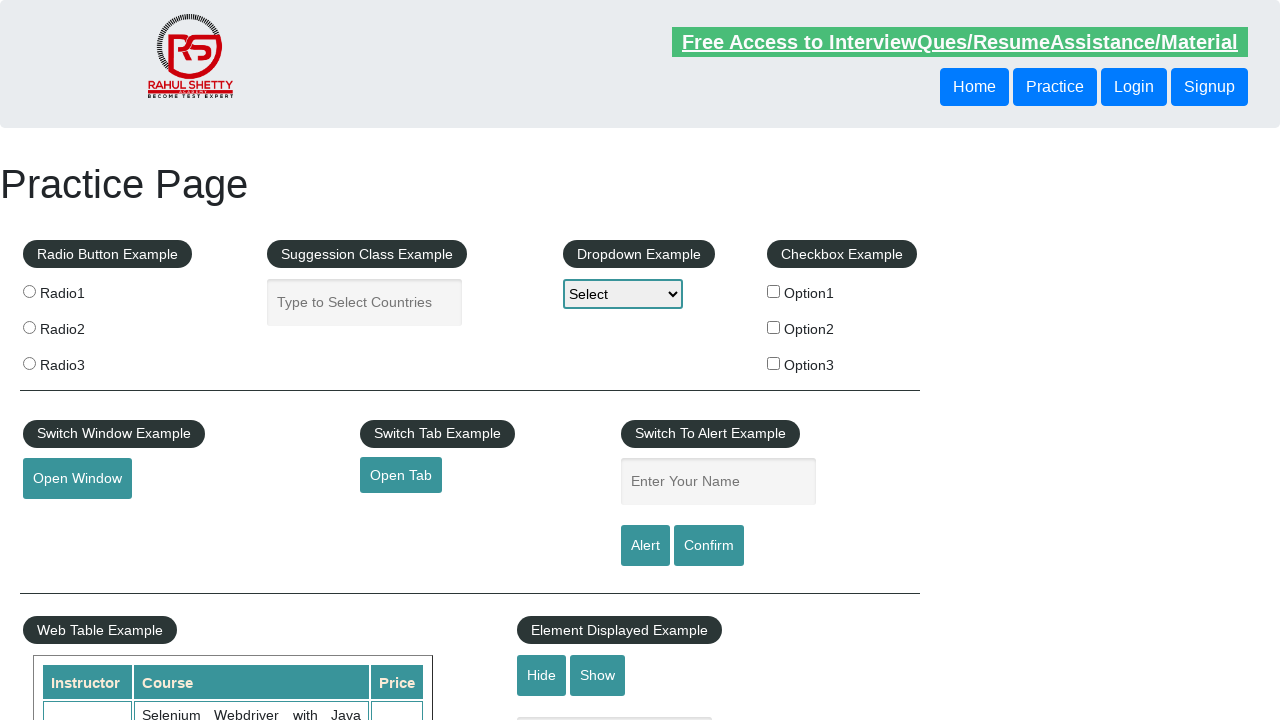

Waited for second product table rows to become visible
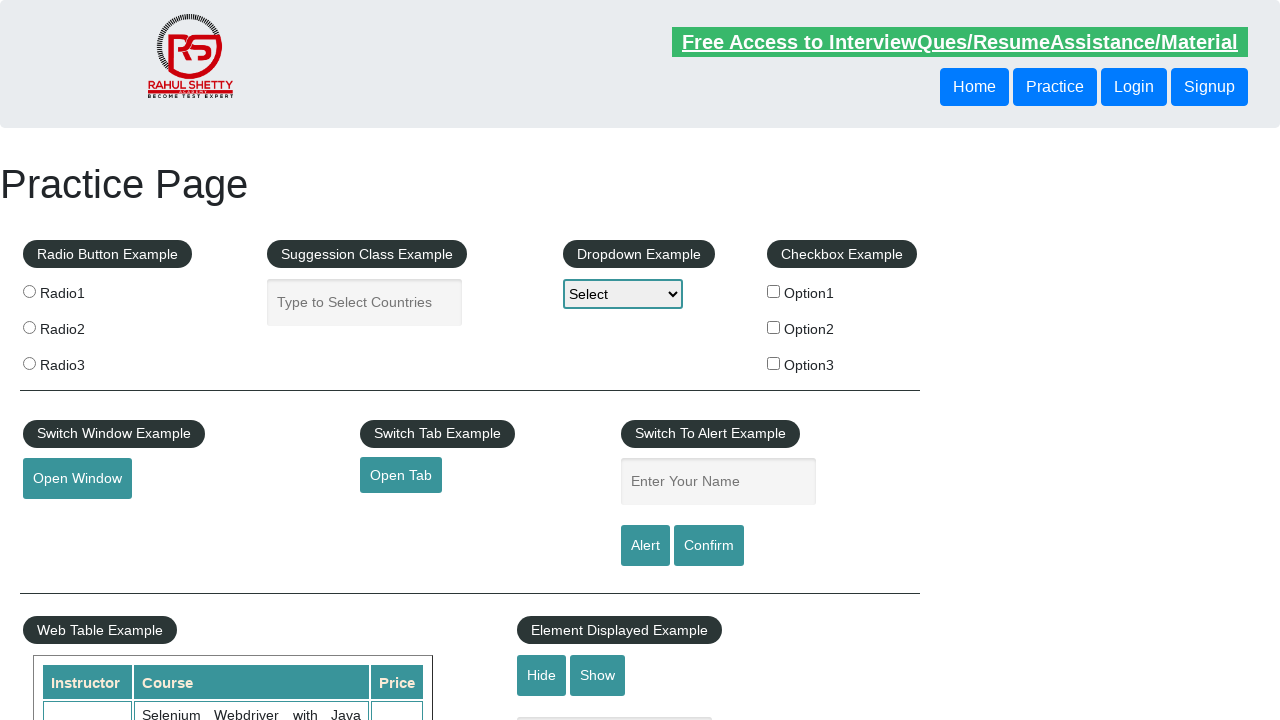

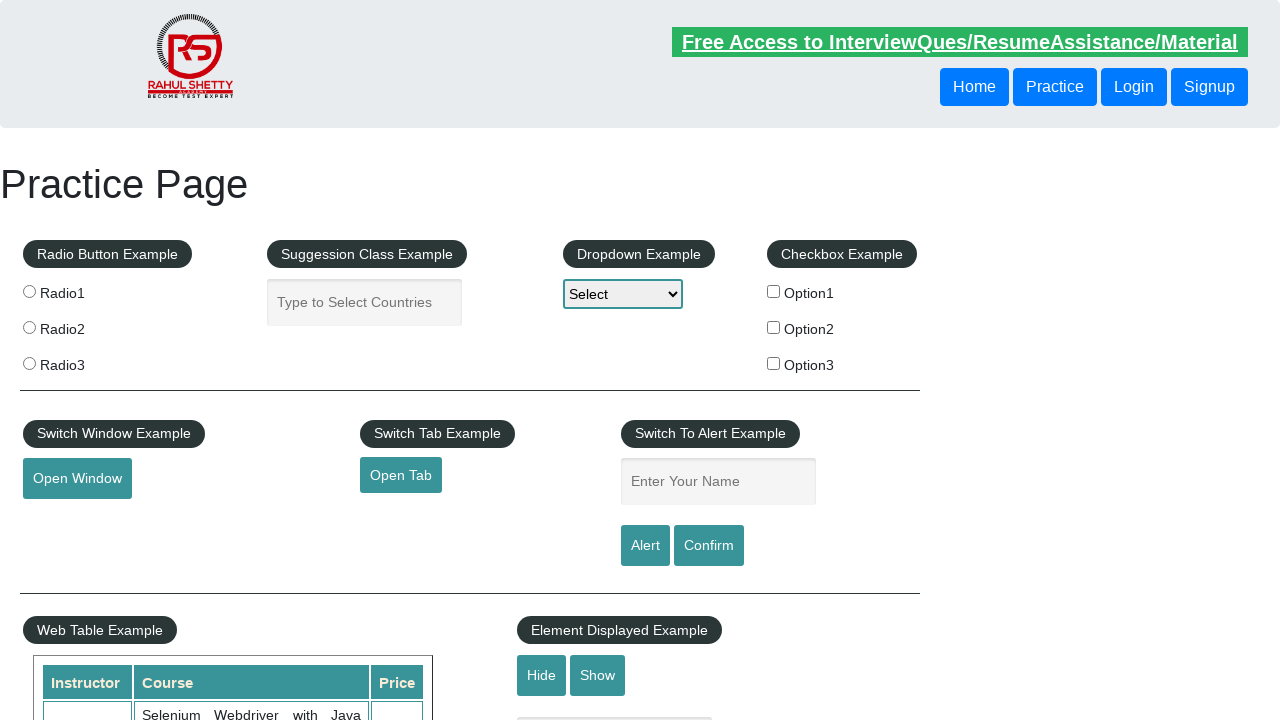